Tests the 12306 train ticket query functionality by filling in departure station, arrival station, and travel date, then clicking the query button to search for available tickets.

Starting URL: https://kyfw.12306.cn/otn/leftTicket/init

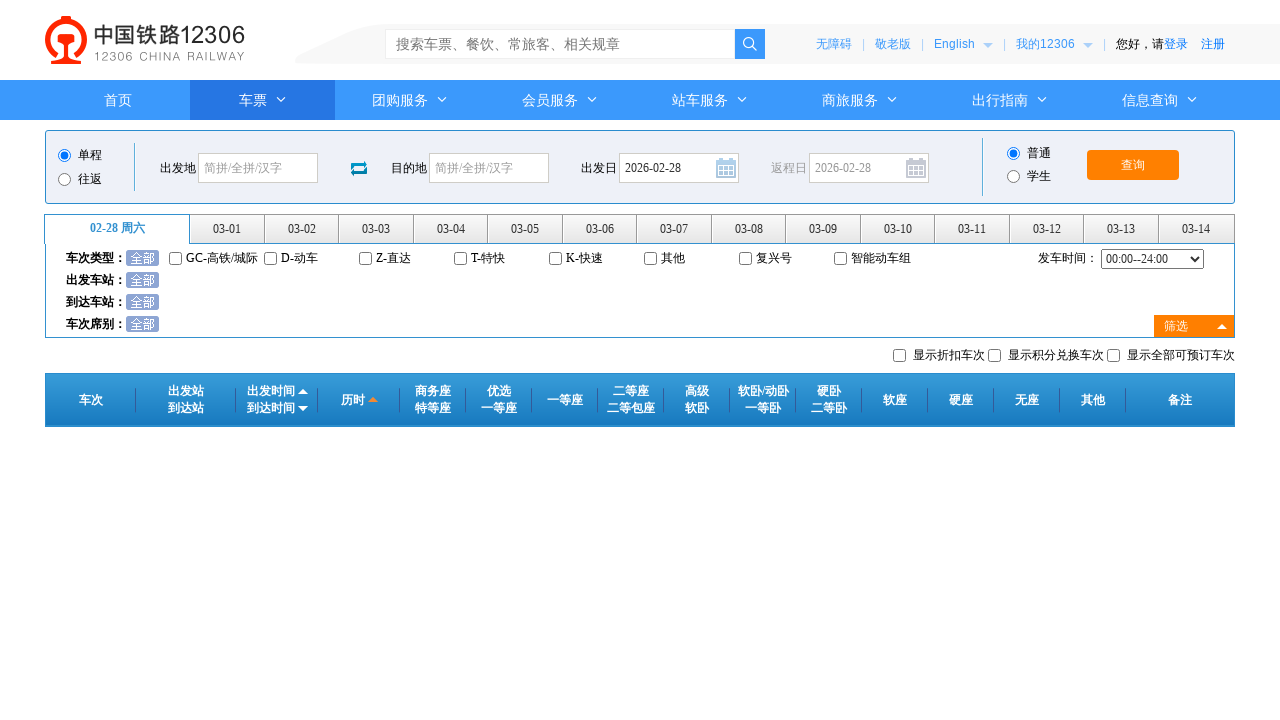

Clicked departure station field at (258, 168) on #fromStationText
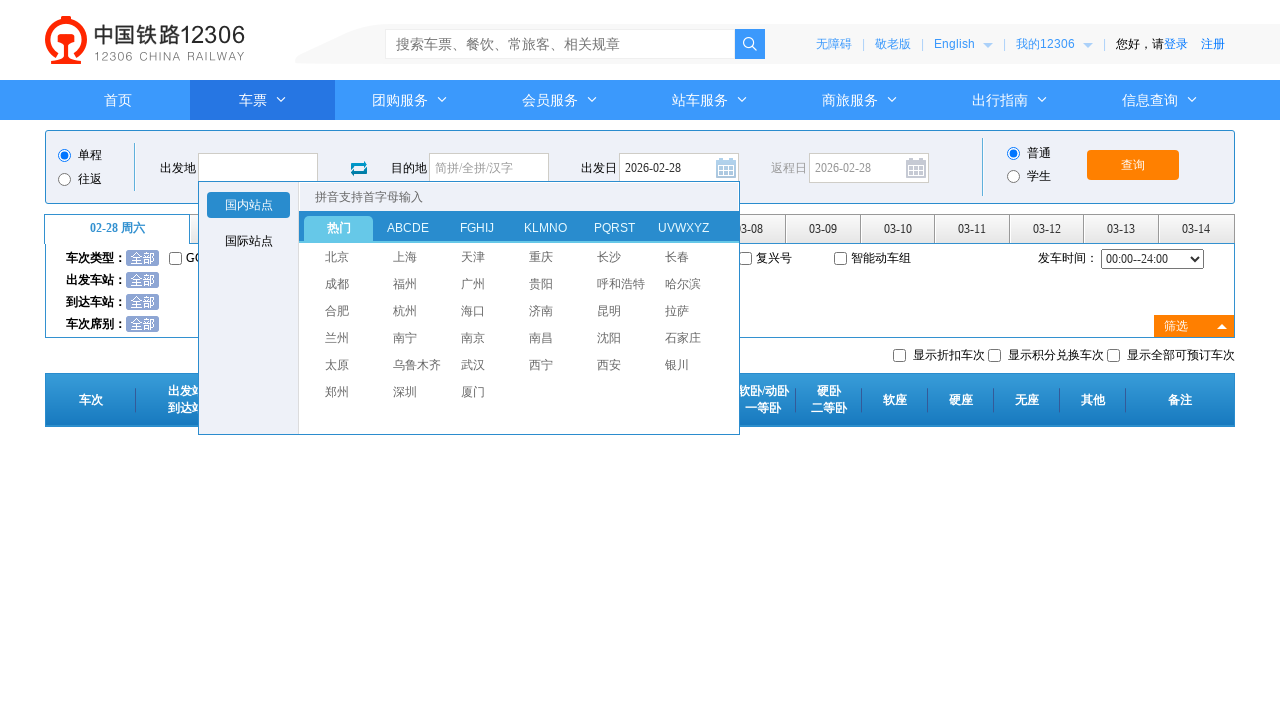

Filled departure station with '北京' (Beijing) on #fromStationText
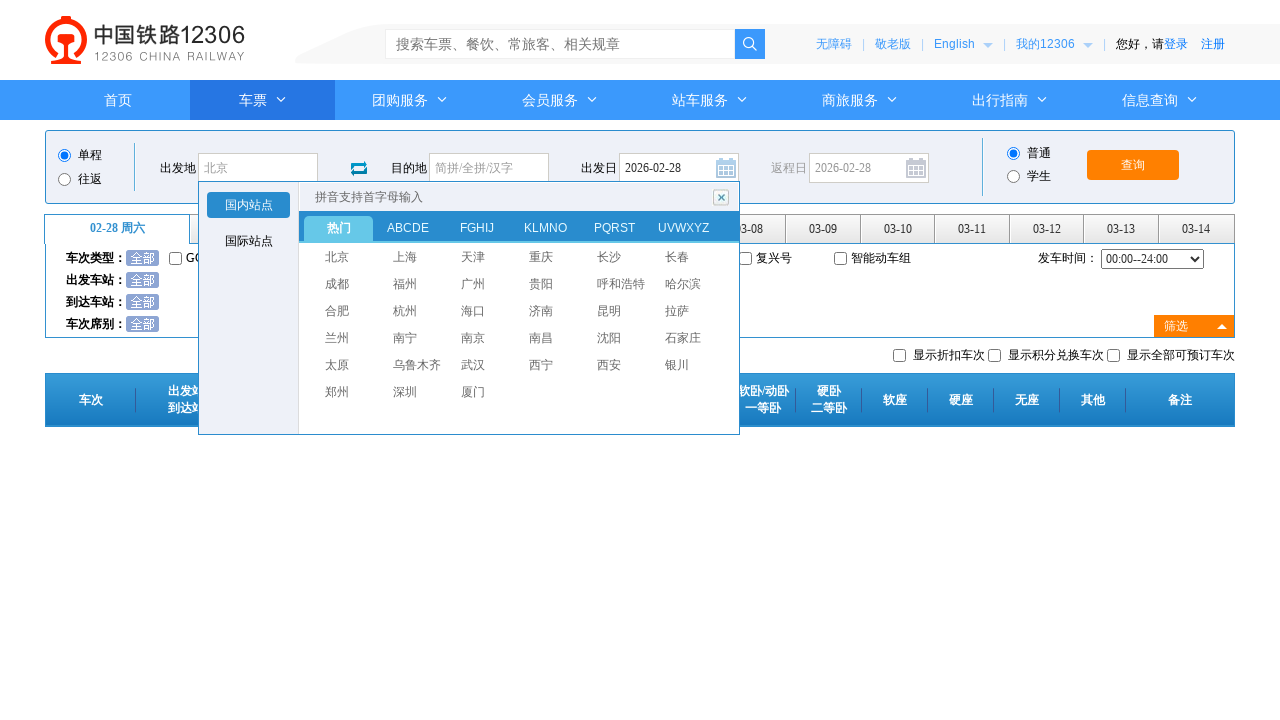

Pressed Enter to confirm departure station
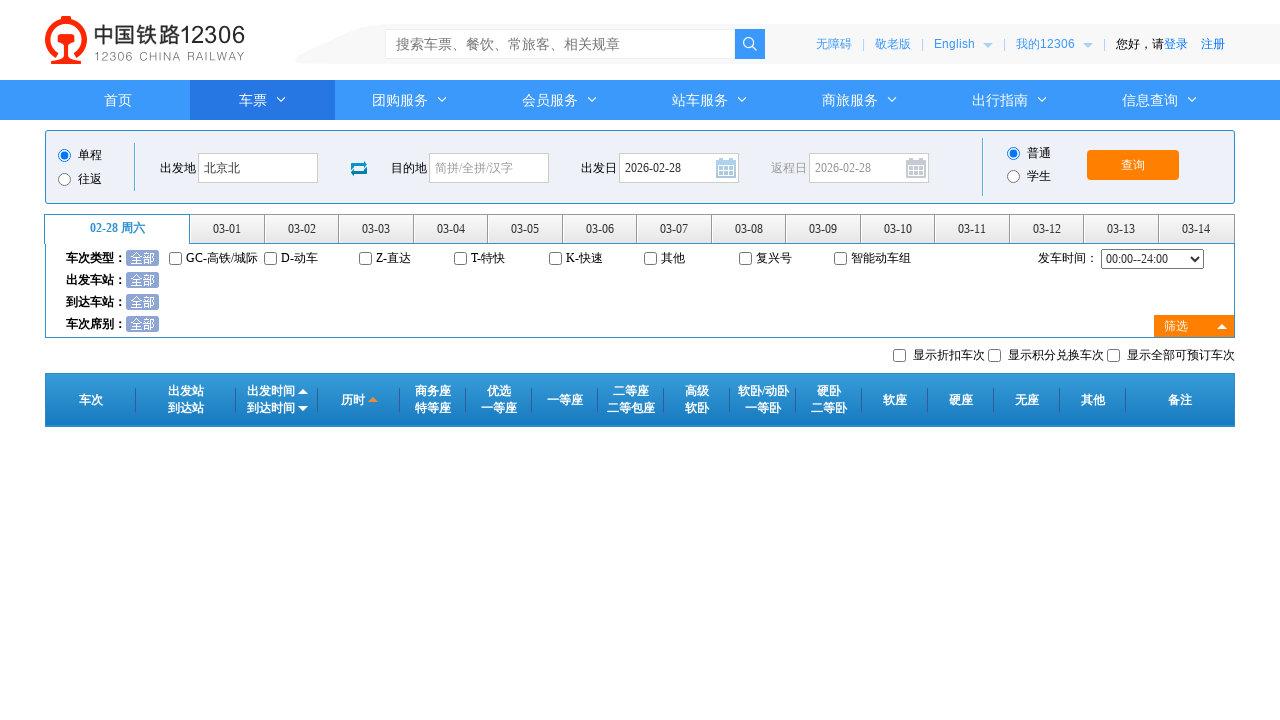

Clicked arrival station field at (489, 168) on #toStationText
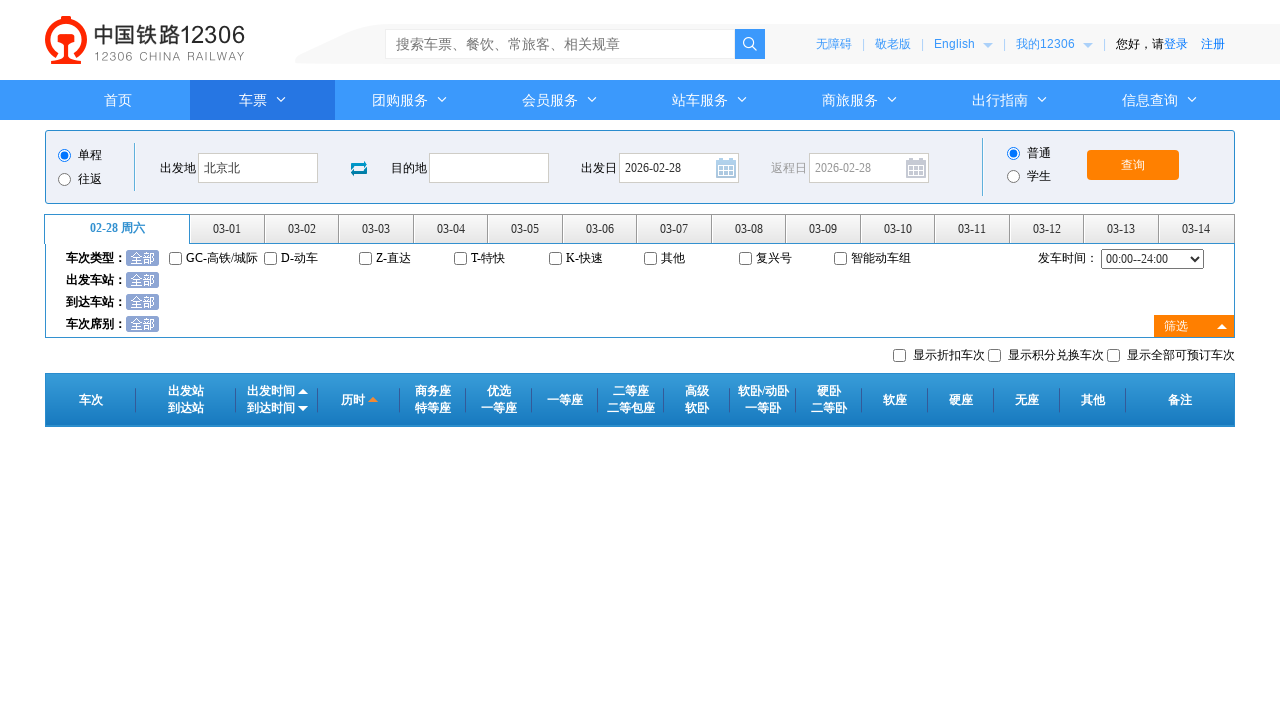

Filled arrival station with '上海' (Shanghai) on #toStationText
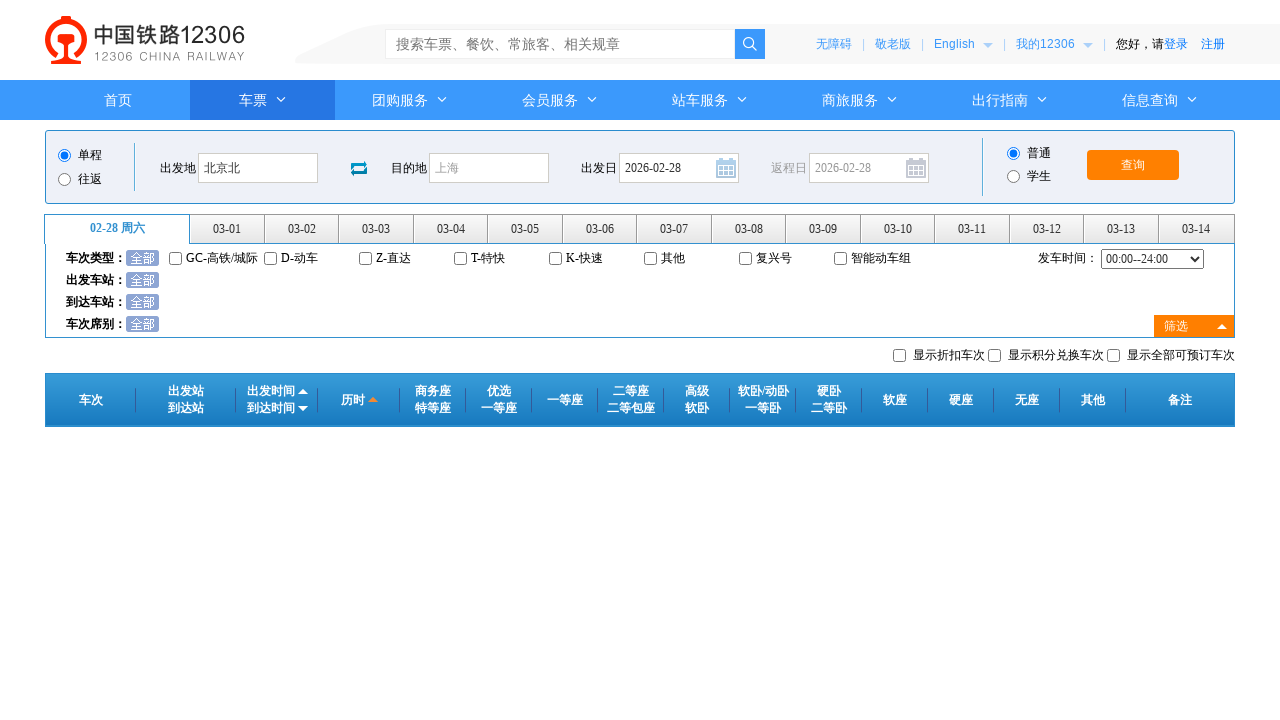

Pressed Enter to confirm arrival station
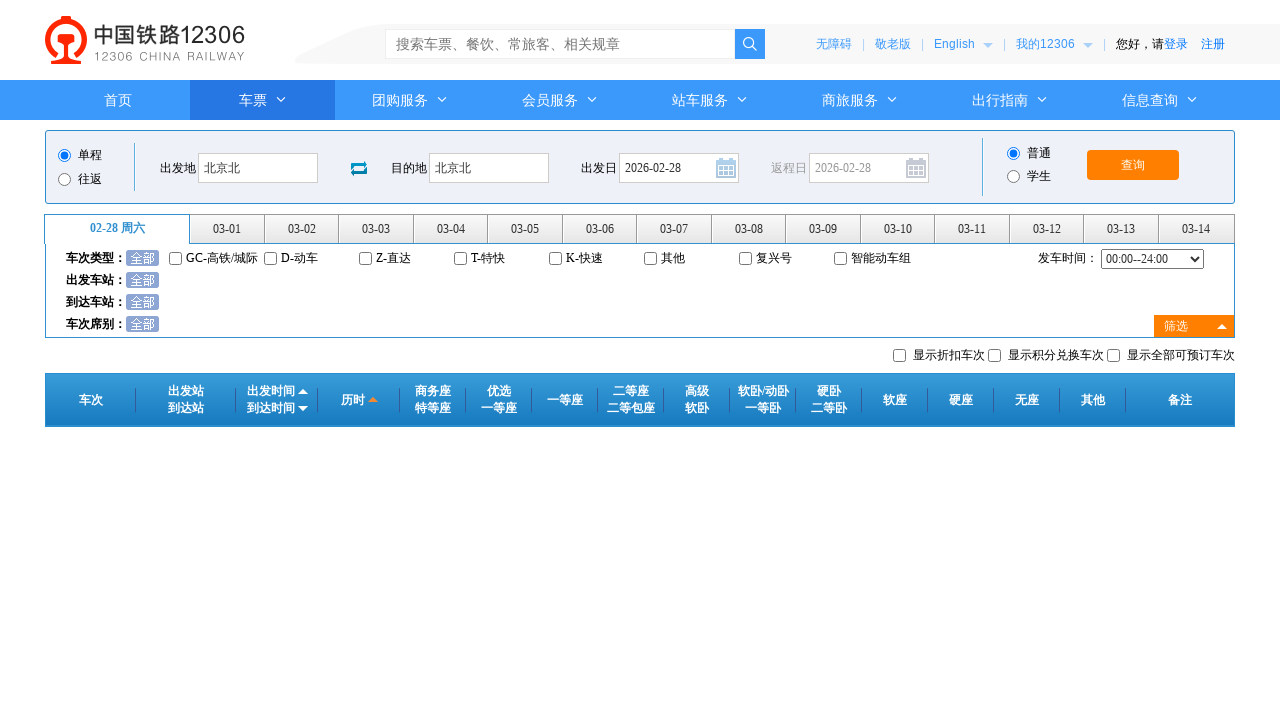

Removed readonly attribute from date field
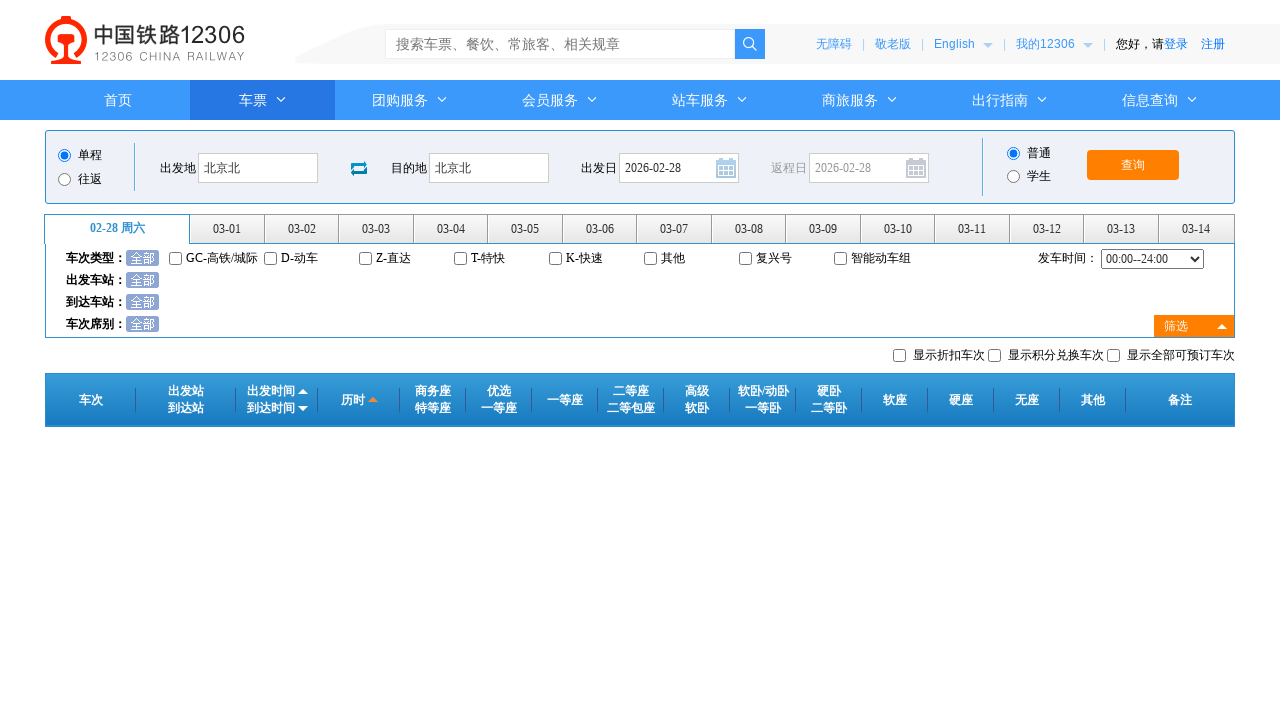

Filled travel date with '2024-03-15' on #train_date
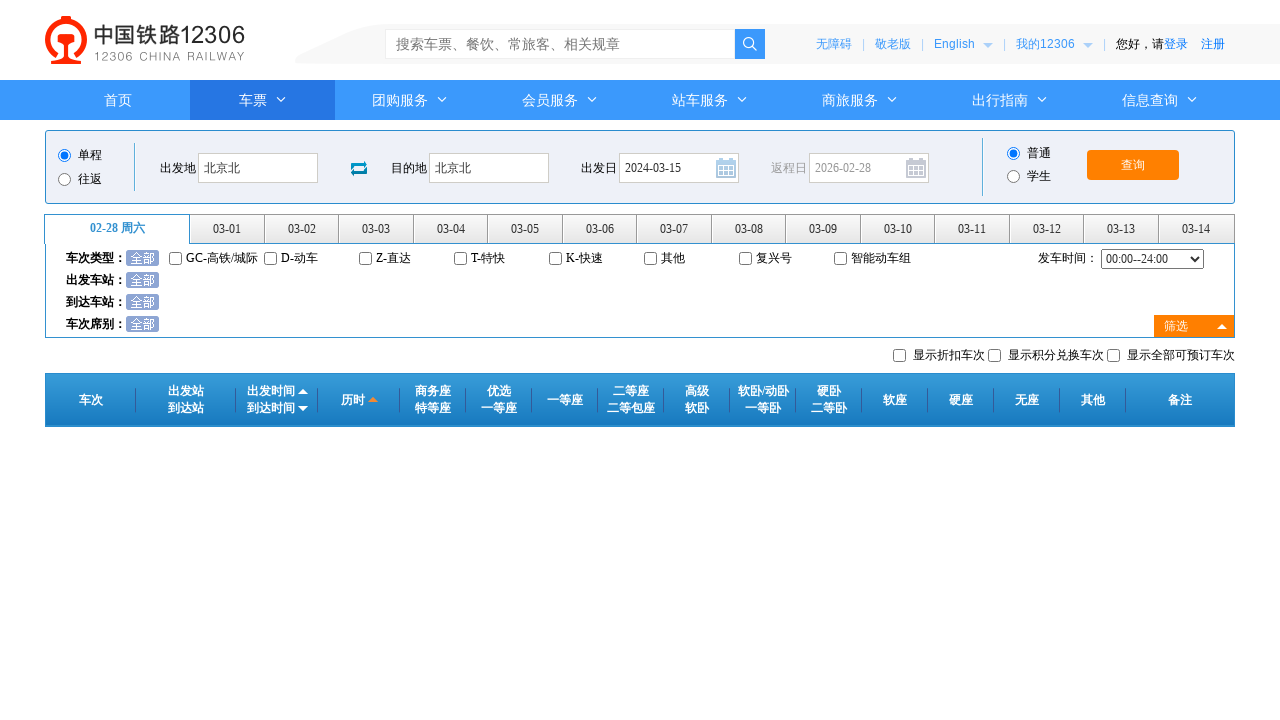

Clicked on date field to confirm at (679, 168) on #train_date
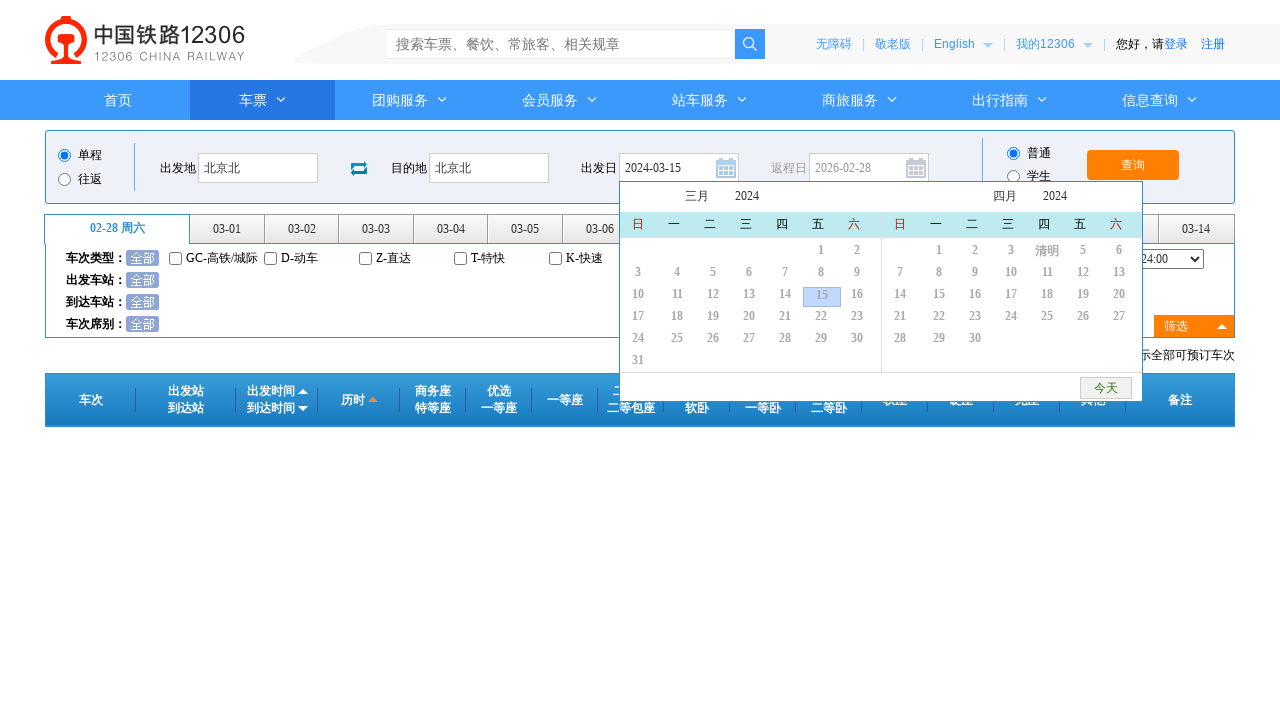

Clicked query button to search for available tickets at (1133, 165) on #query_ticket
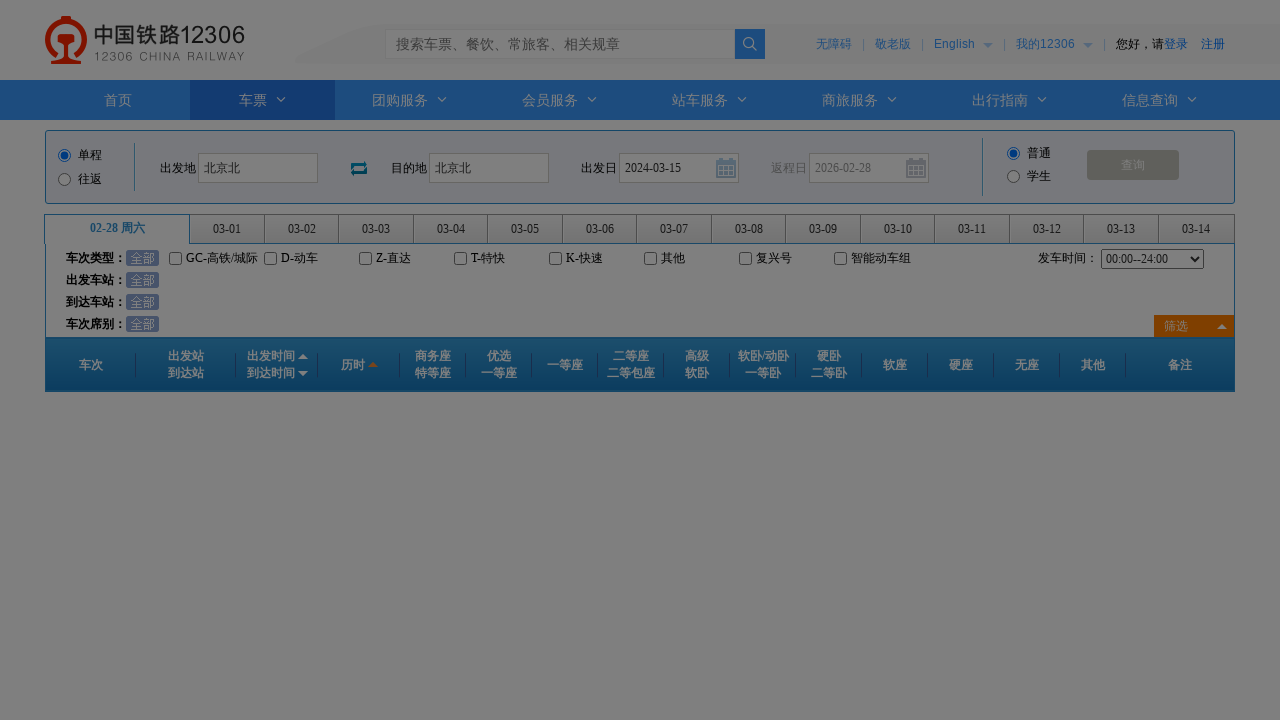

Waited 2 seconds for search results to load
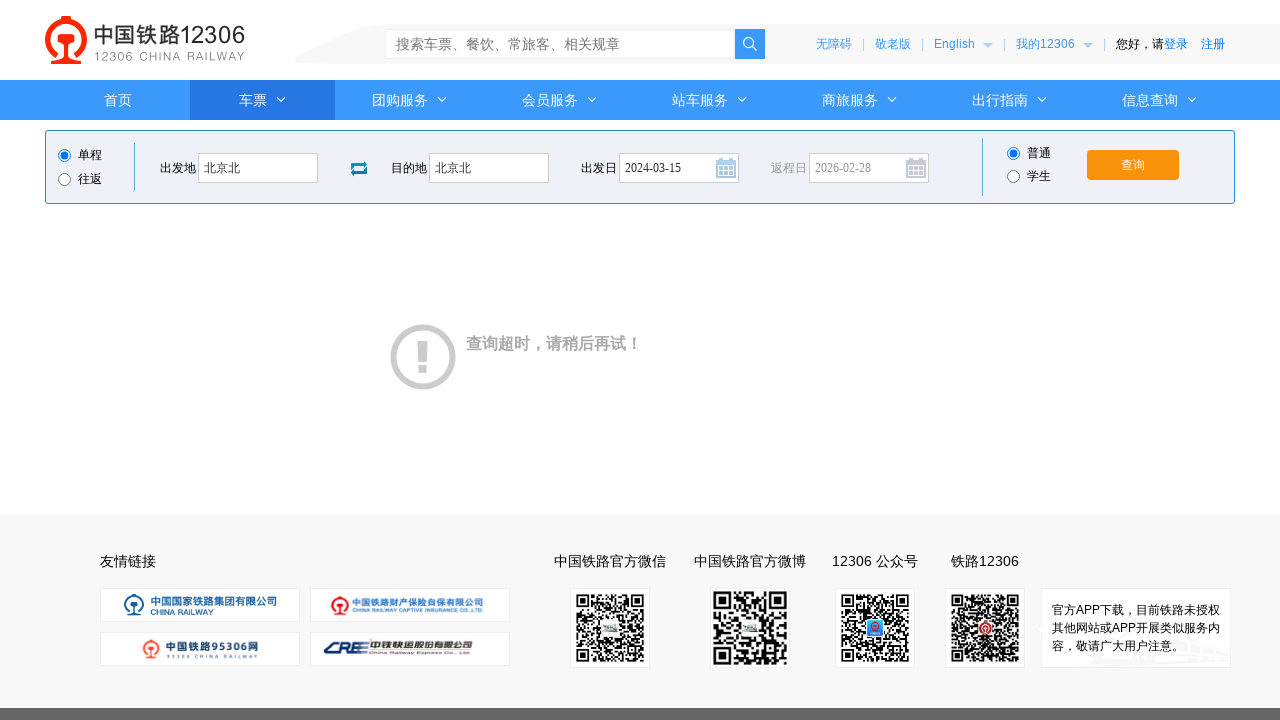

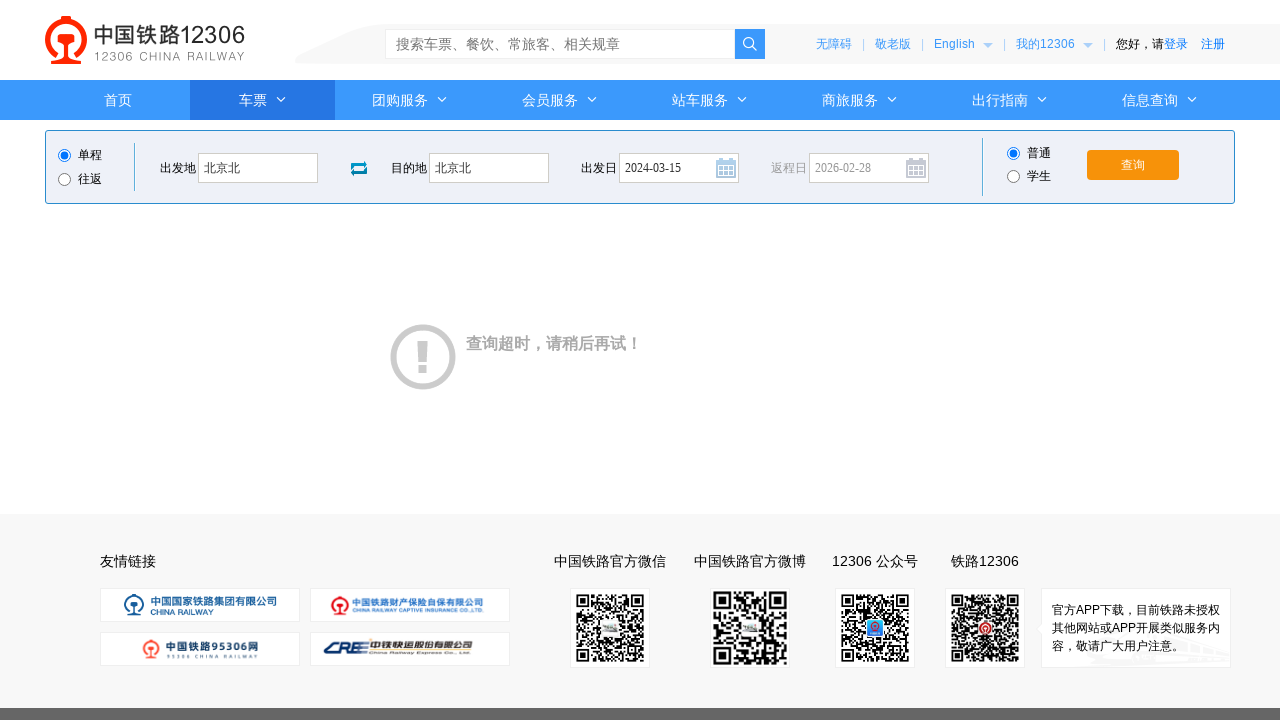